Tests a practice form by filling out name, email, password, selecting gender from dropdown, checking a checkbox, selecting a radio button, entering a date, and submitting the form.

Starting URL: https://rahulshettyacademy.com/angularpractice/

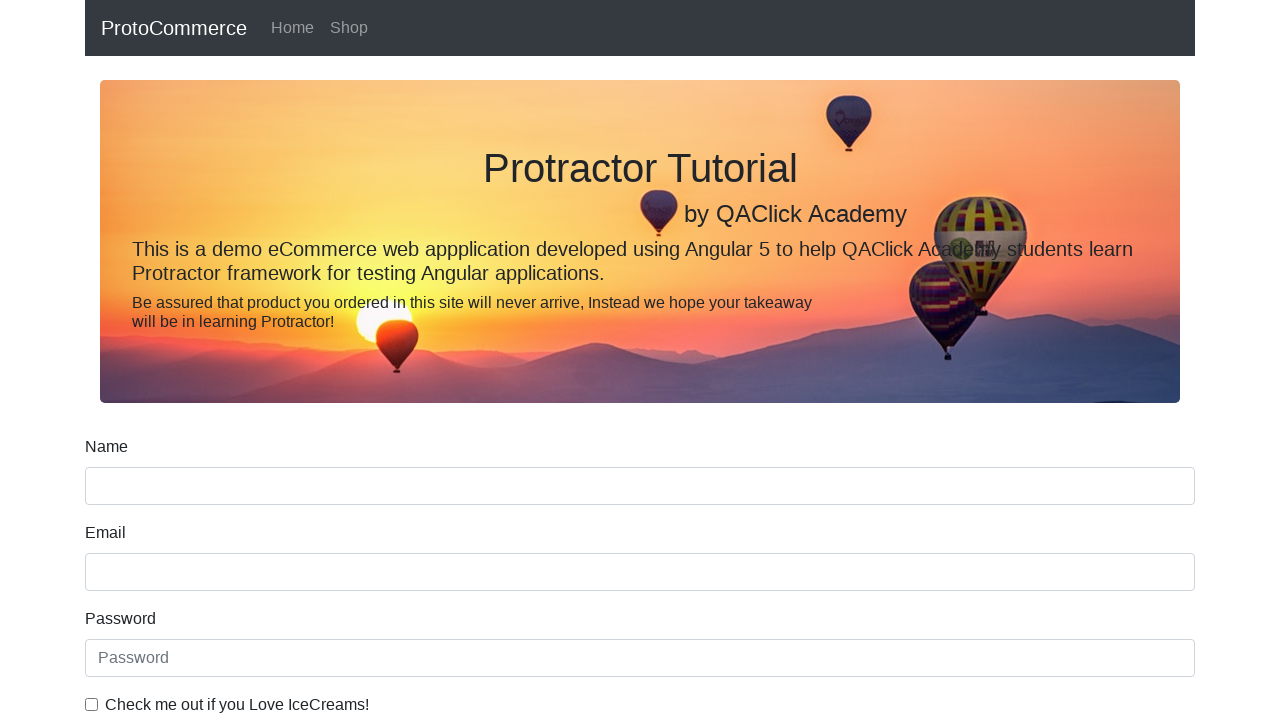

Filled name field with 'Rony' on form div input[name='name']
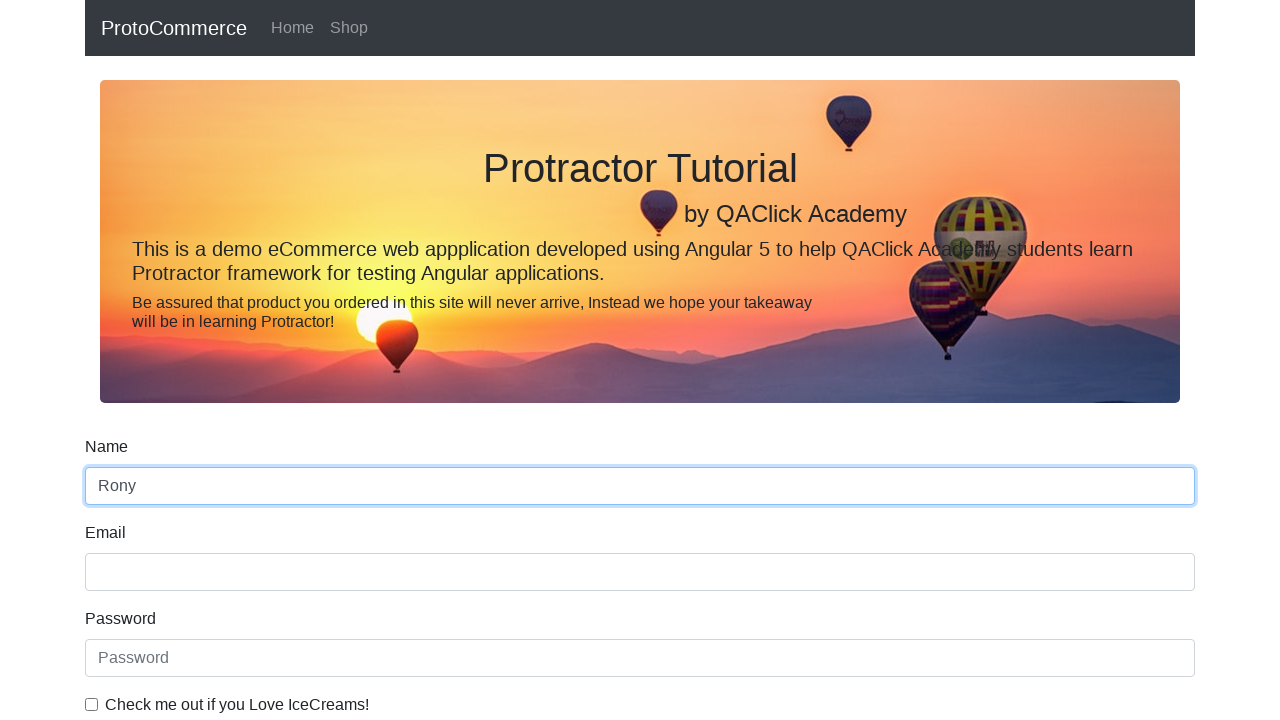

Filled email field with 'Rony11888@hotmail.com' on input[name='email']
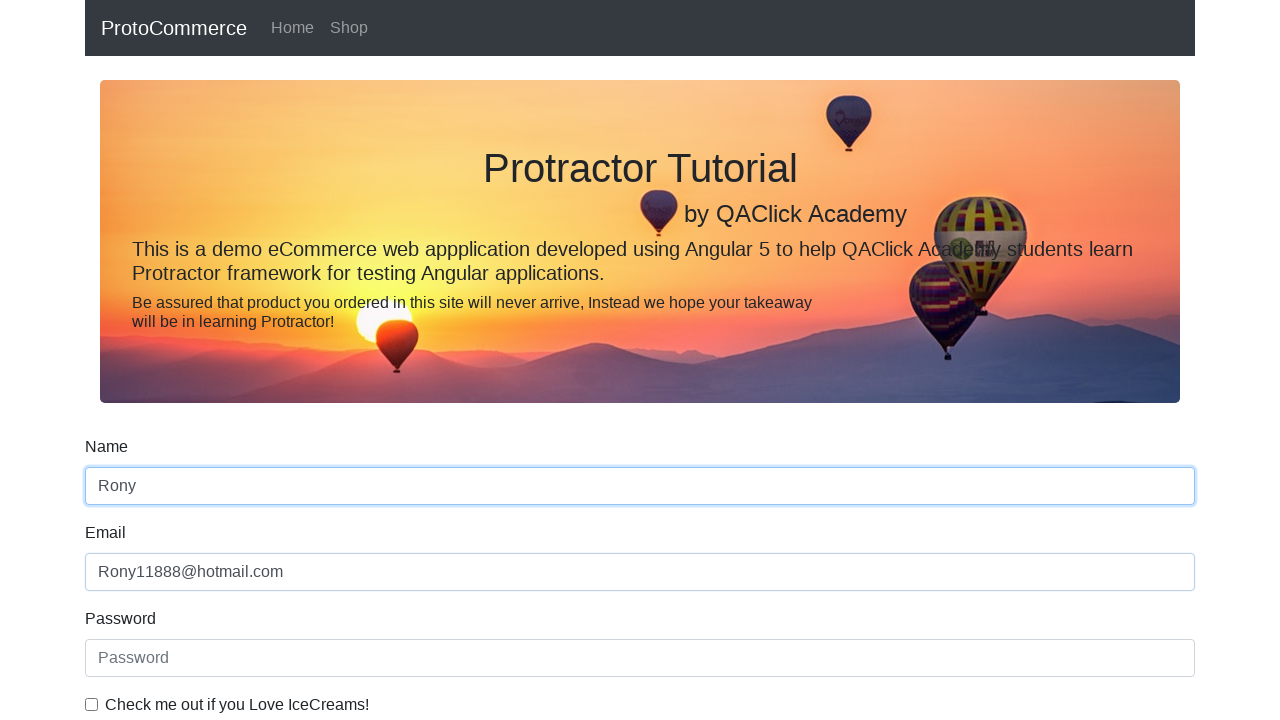

Filled password field on input#exampleInputPassword1
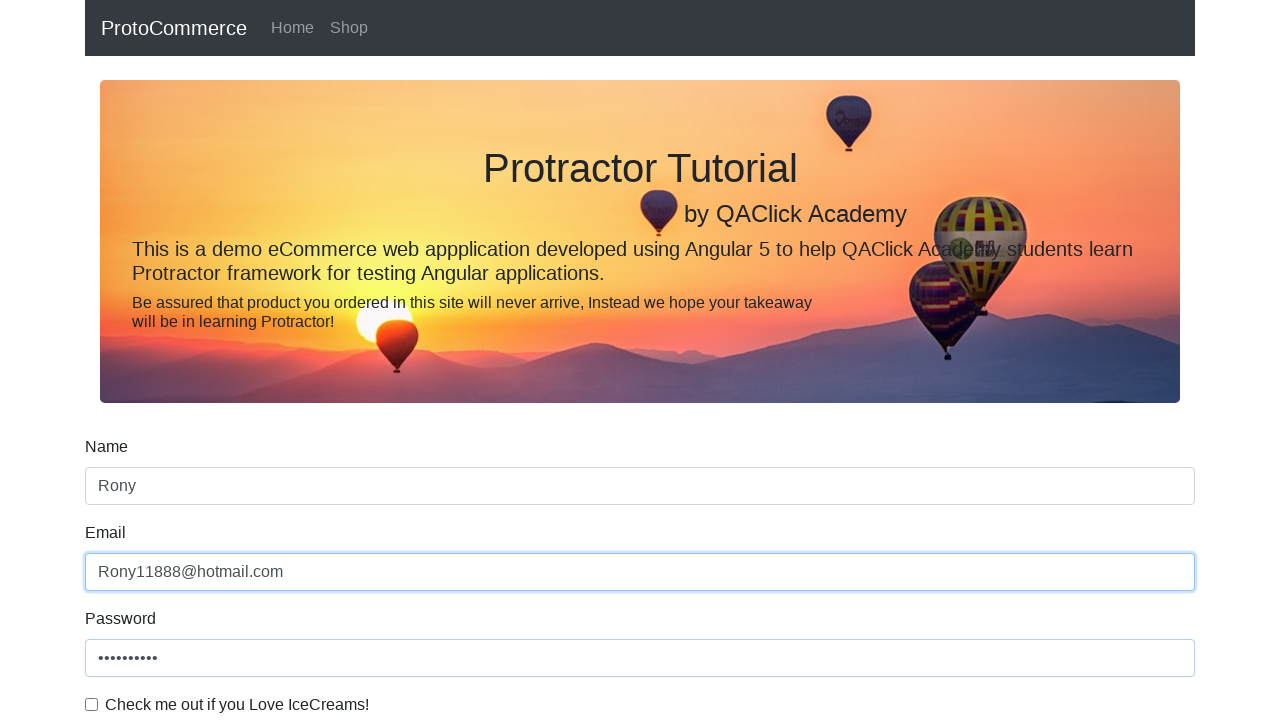

Checked the checkbox at (92, 704) on input[type='checkbox']
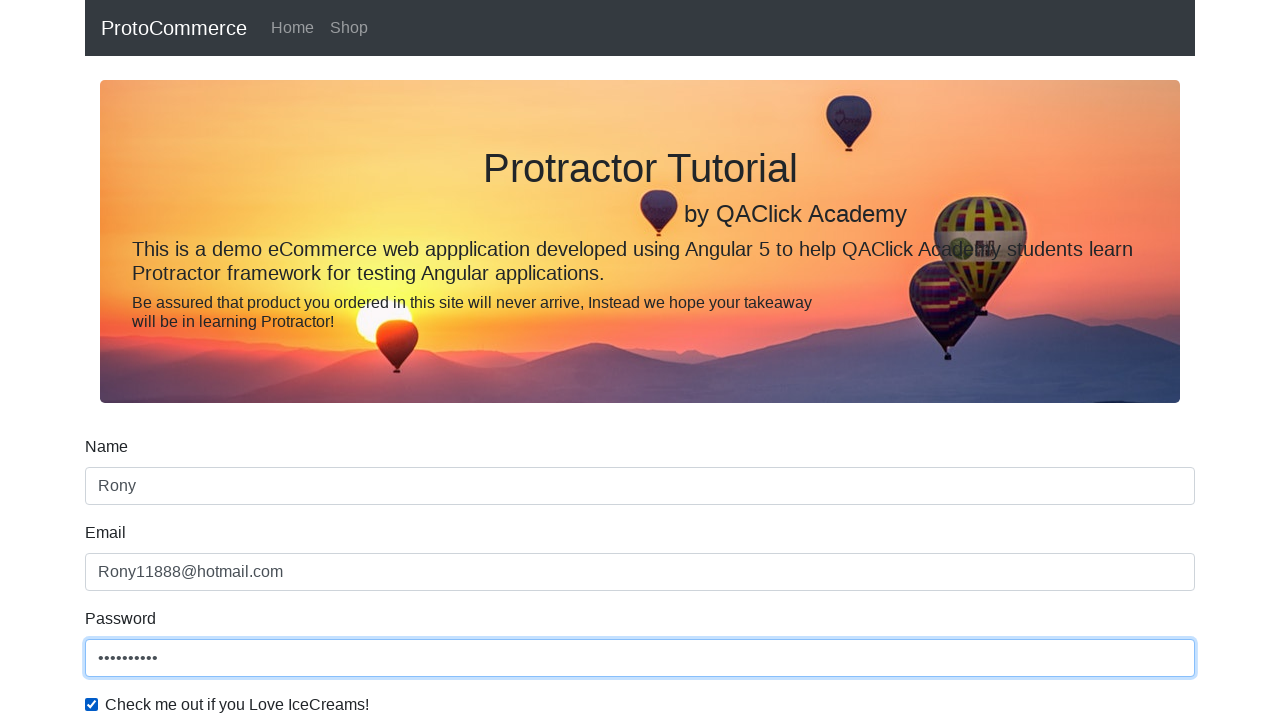

Selected 'Male' from gender dropdown on select#exampleFormControlSelect1
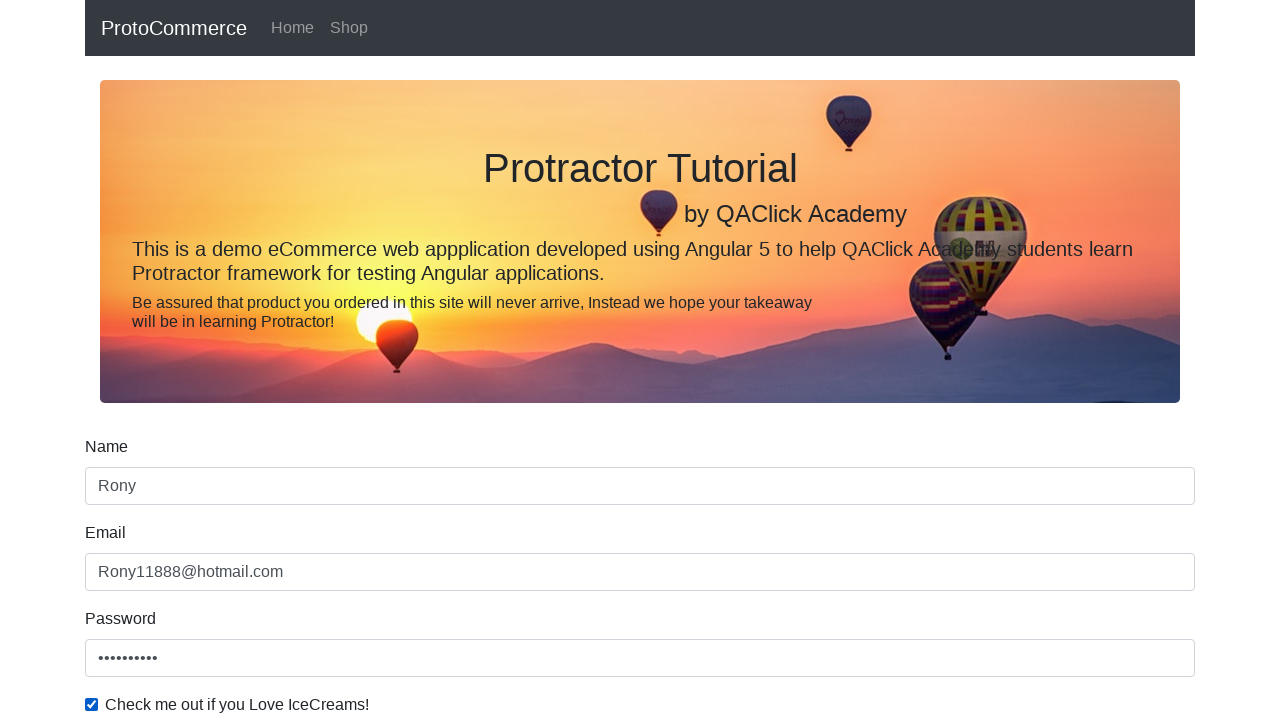

Selected 'option1' radio button at (238, 360) on input[value='option1']
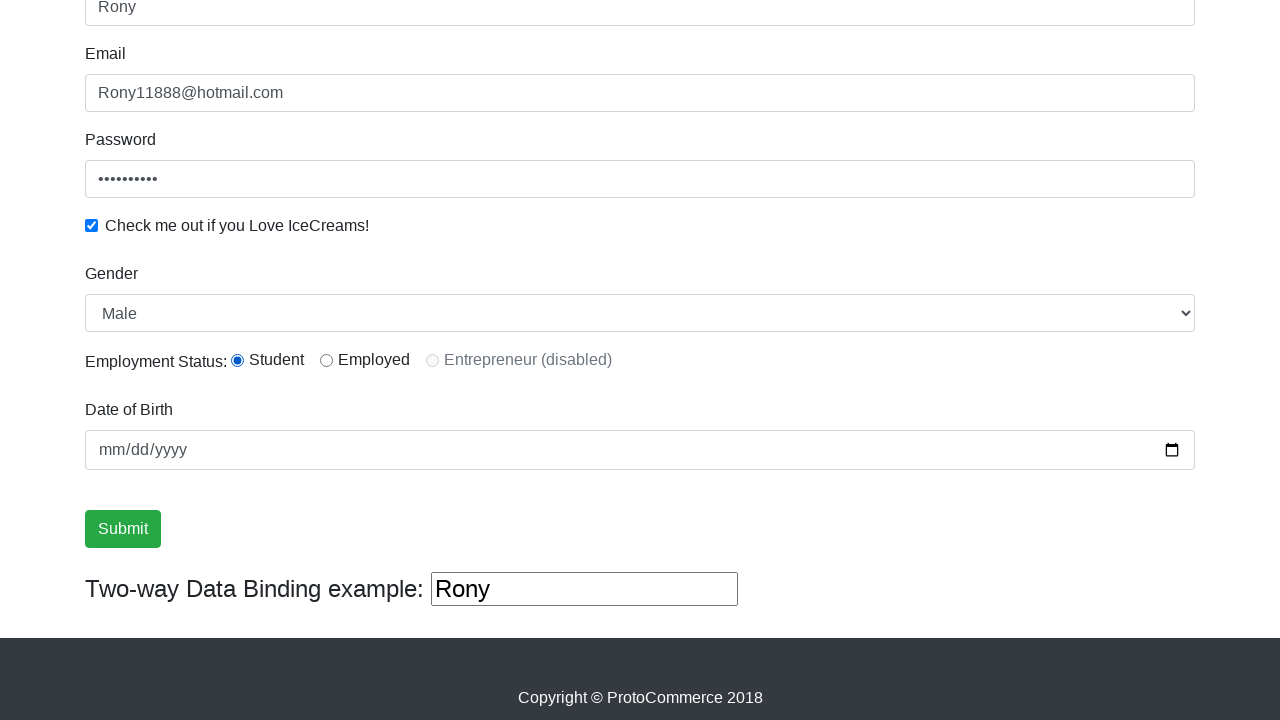

Filled date field with '1993-12-09' on input[type='date']
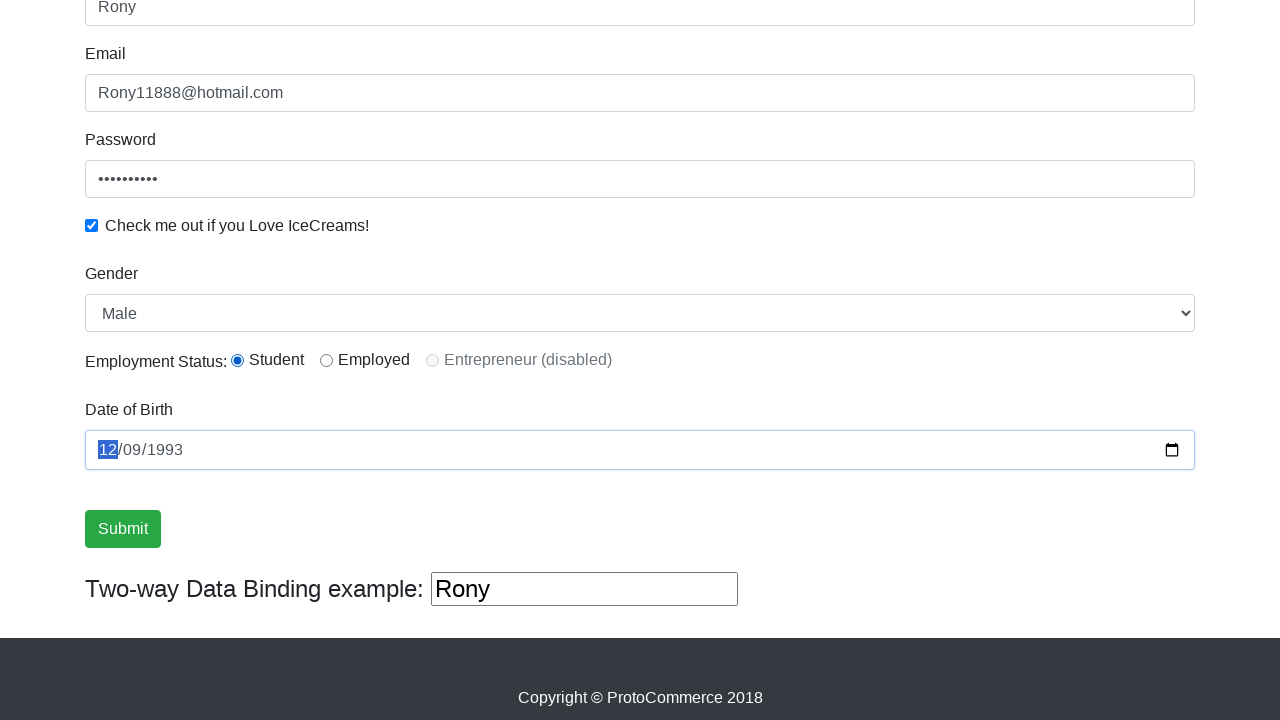

Clicked submit button to submit the form at (123, 529) on input[type='submit']
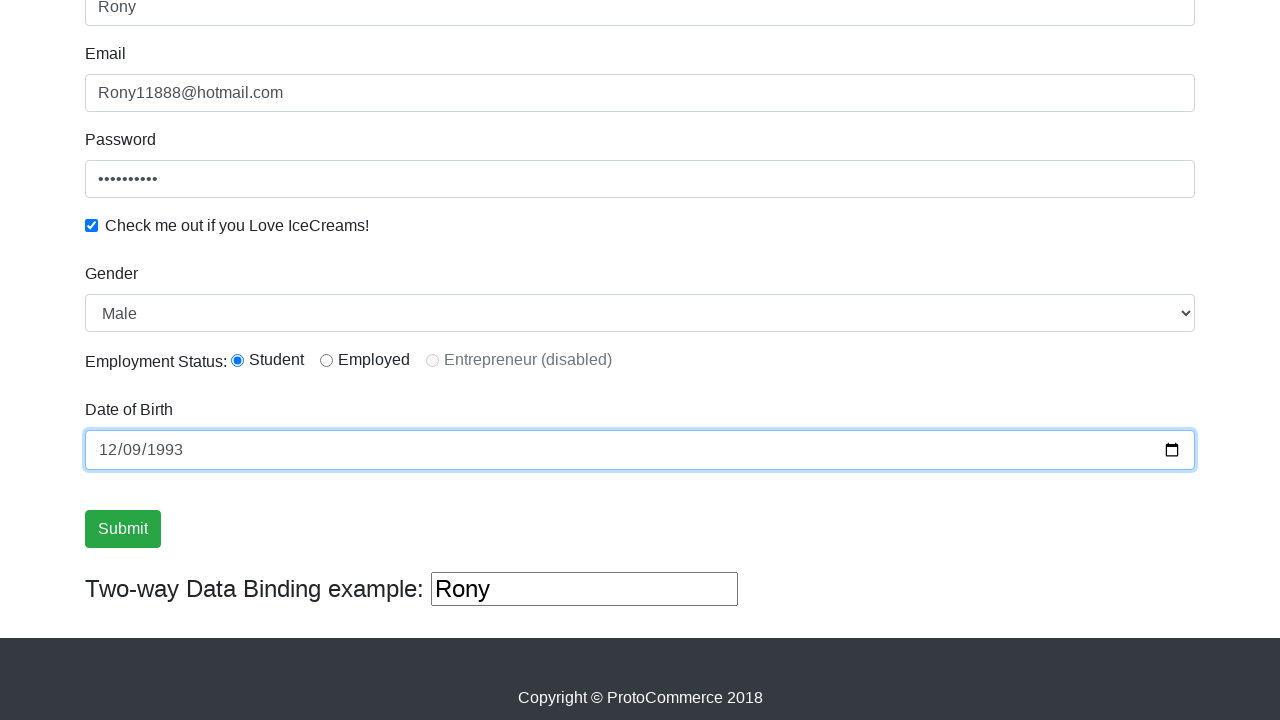

Form submission successful - success alert message appeared
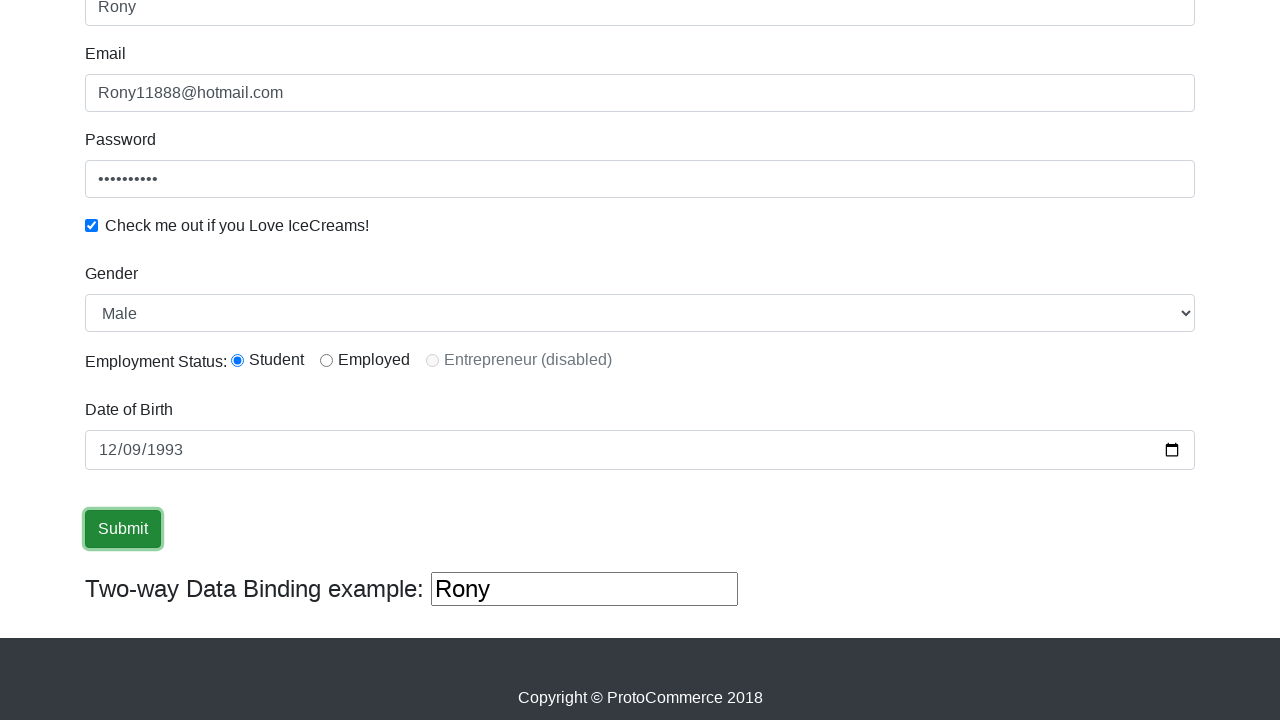

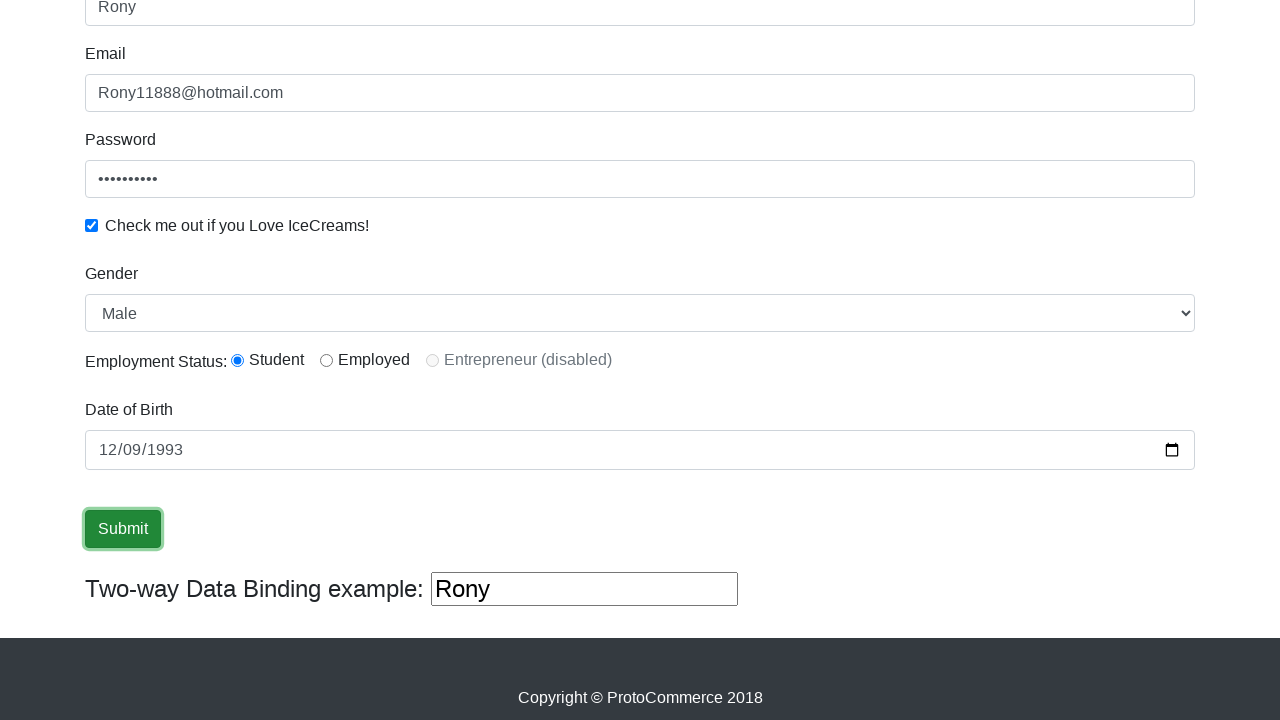